Tests opening a new message window, verifying its content, then closing it and confirming only the original window remains

Starting URL: https://demoqa.com/browser-windows

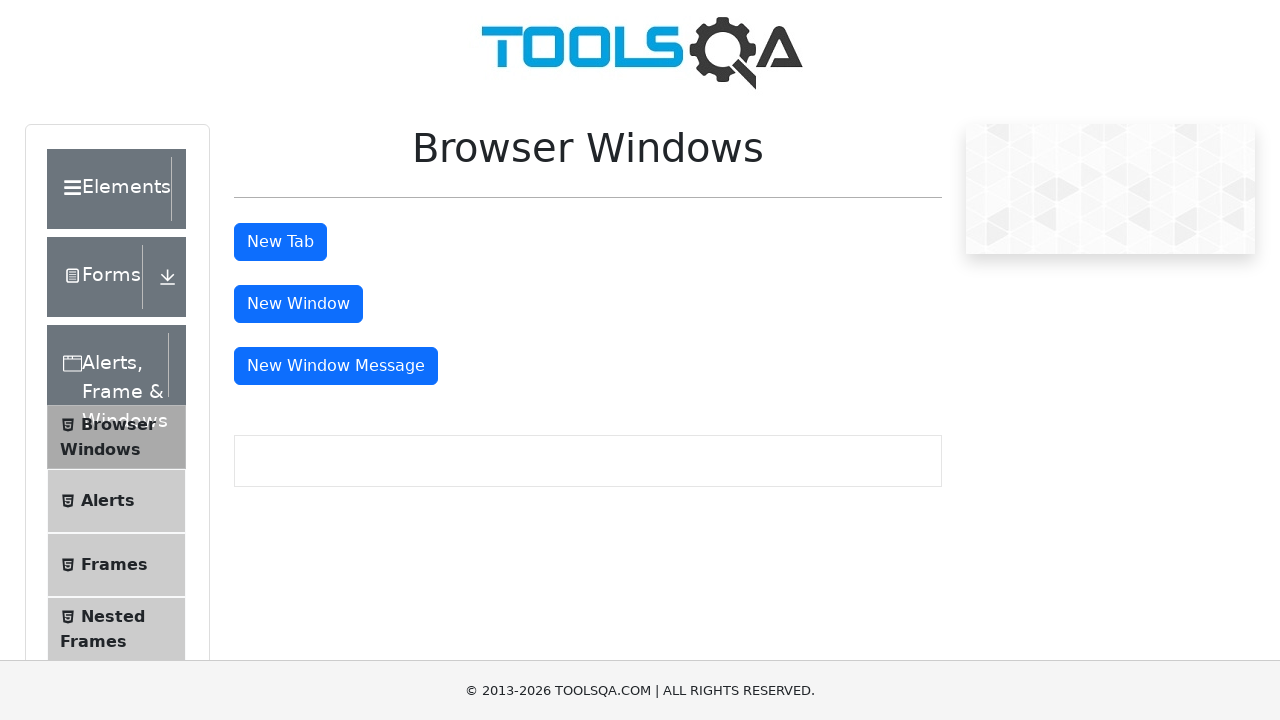

Clicked button to open new message window at (336, 366) on #messageWindowButton
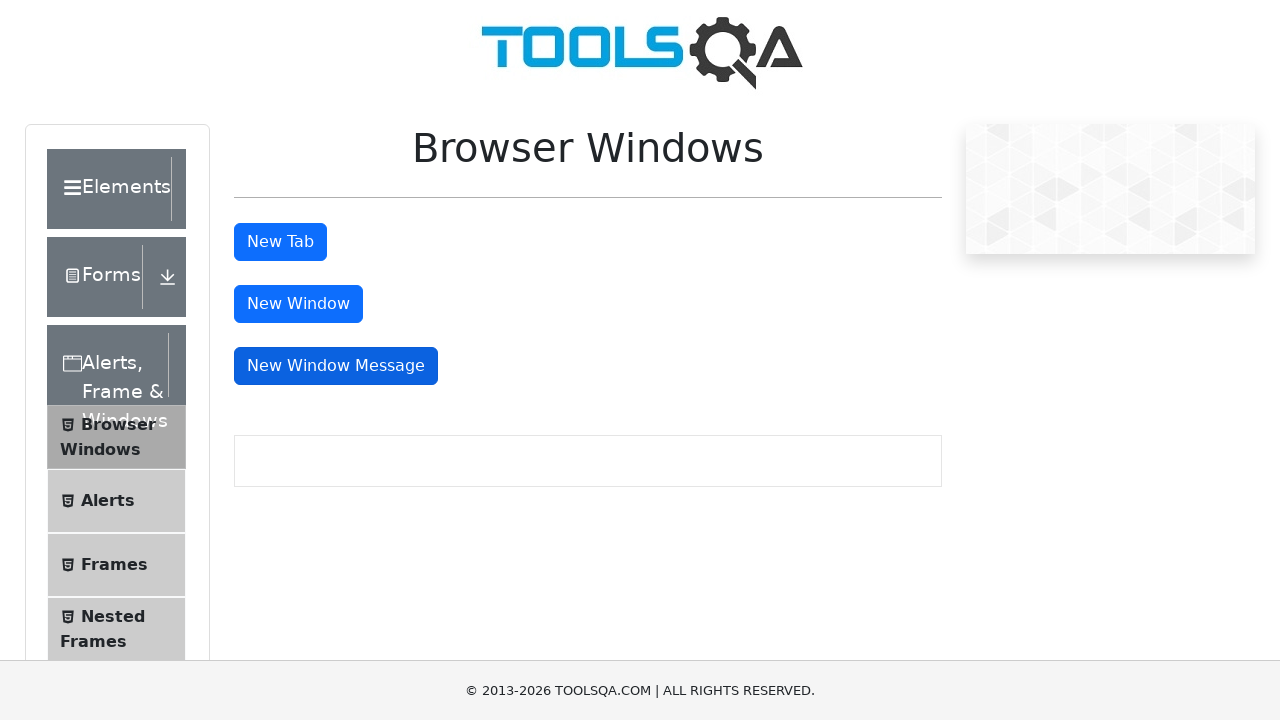

New message window opened successfully
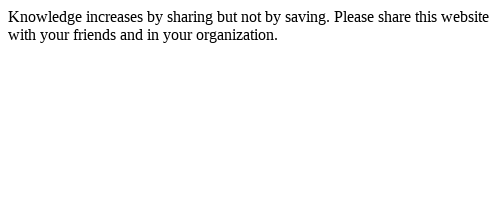

New message window page loaded completely
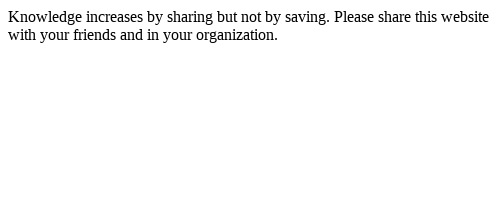

Retrieved message text from new window body
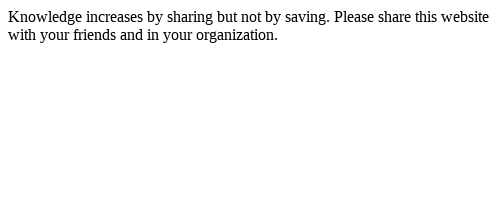

Closed the new message window
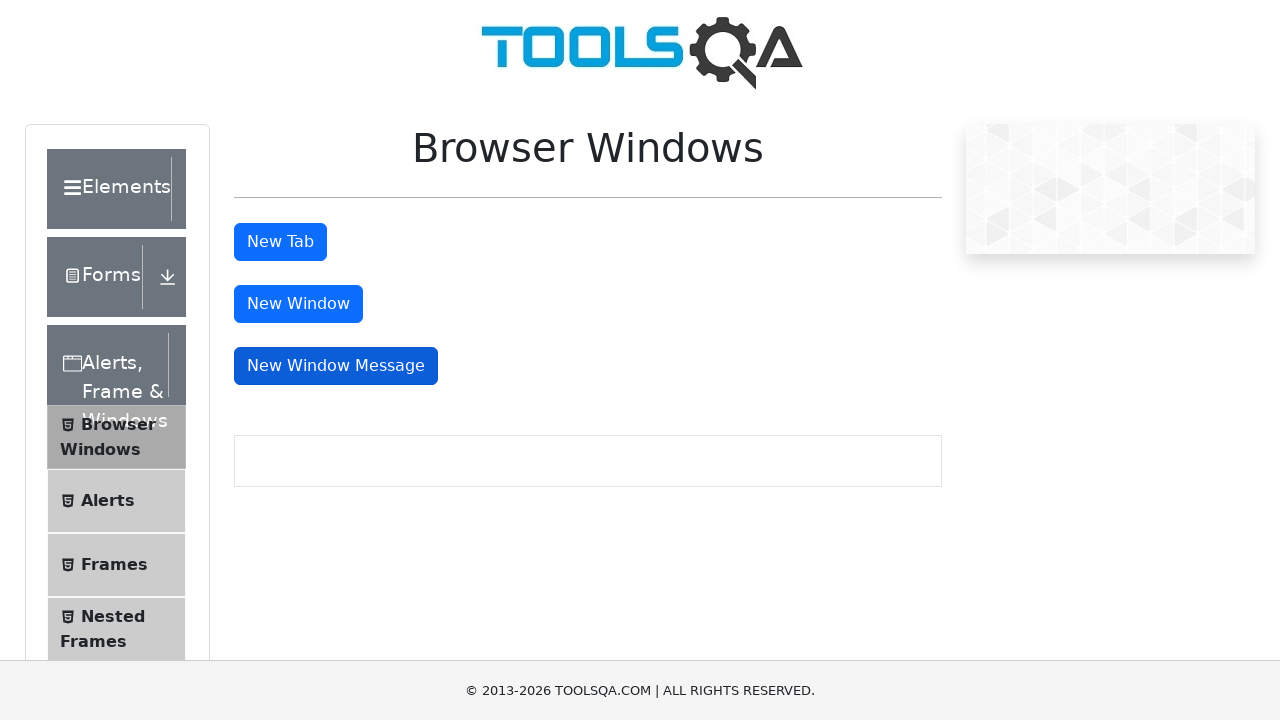

Verified message text matches expected content
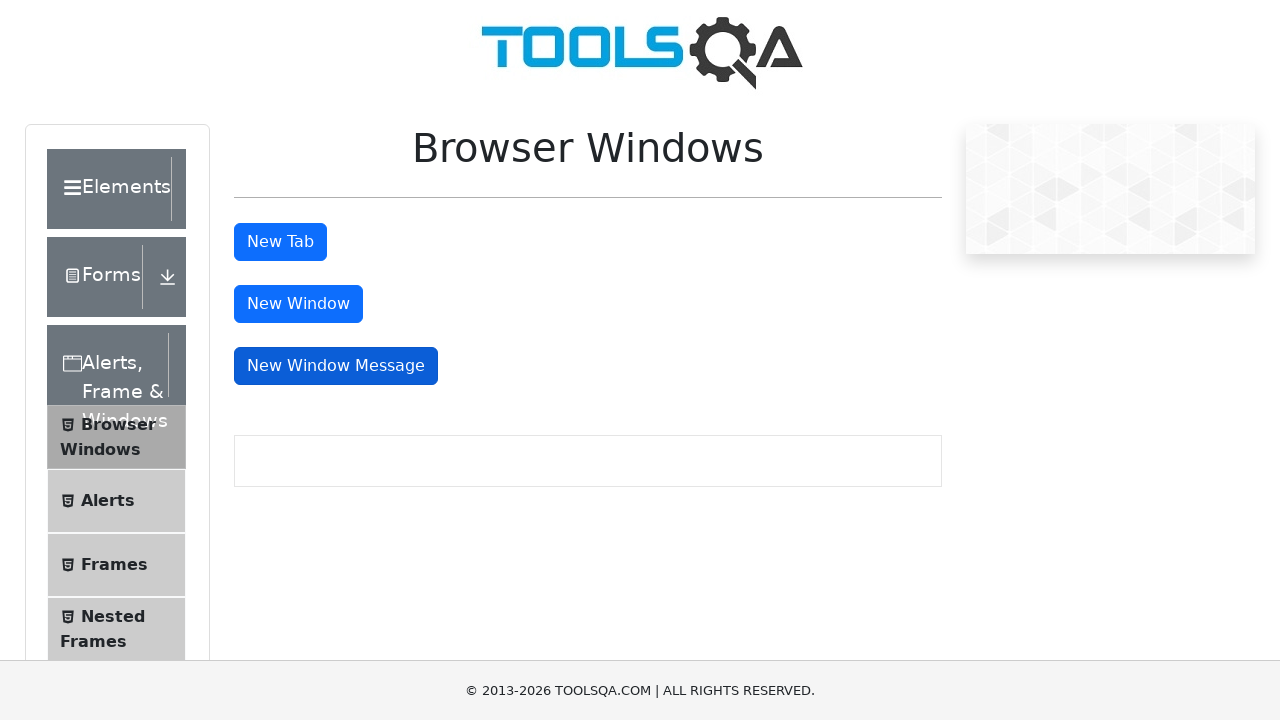

Verified only the original window remains after closing new window
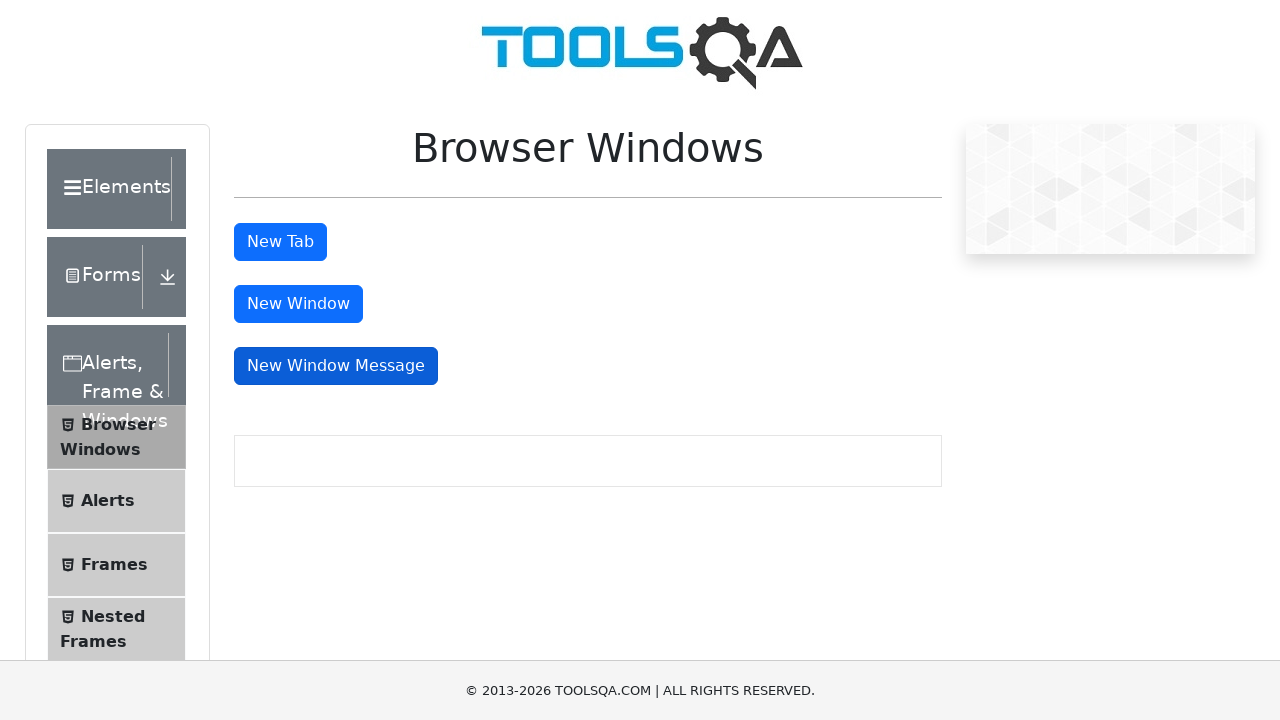

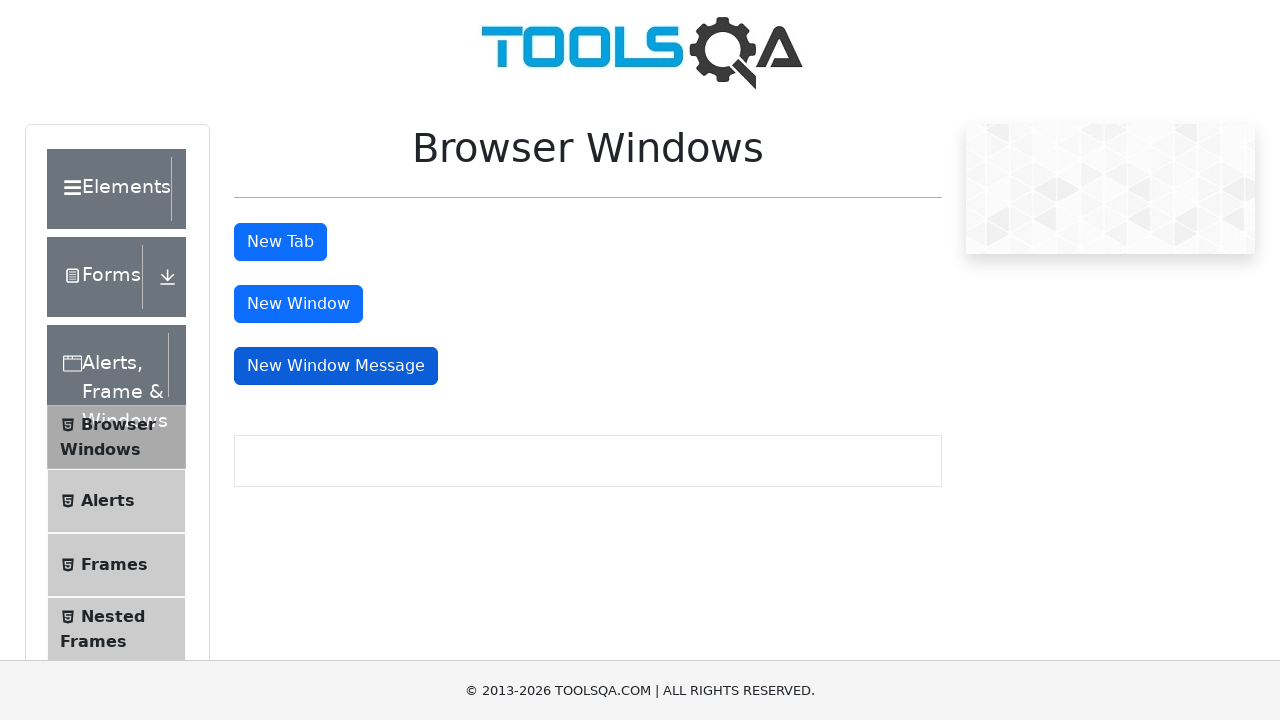